Tests simple alert handling by triggering an alert and accepting it

Starting URL: https://testpages.eviltester.com/styled/alerts/alert-test.html

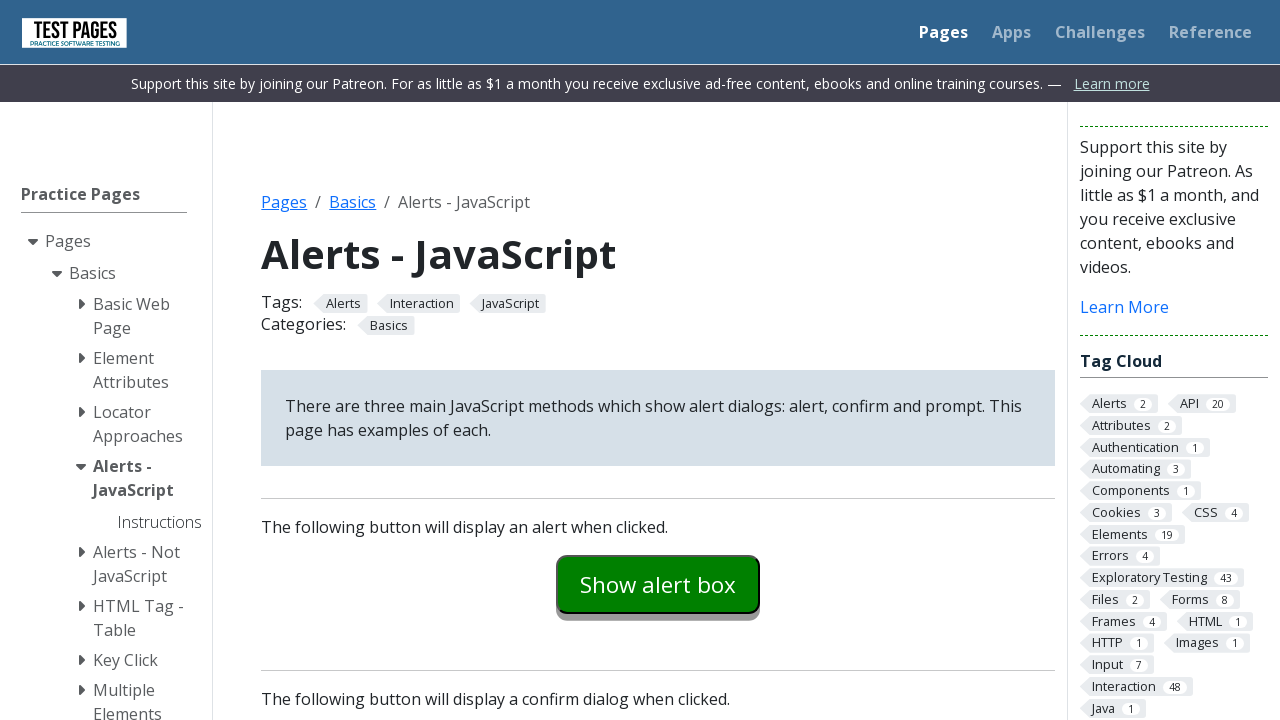

Clicked button to trigger simple alert at (658, 584) on #alertexamples
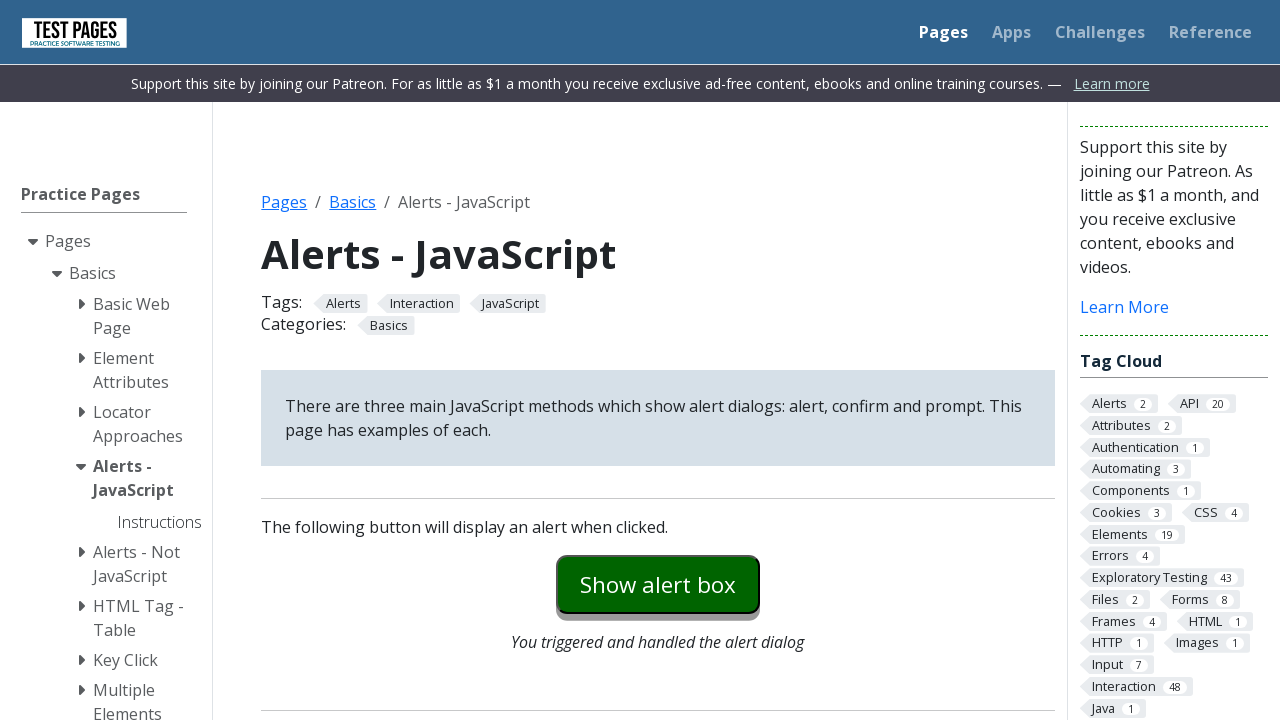

Set up dialog handler to accept alert
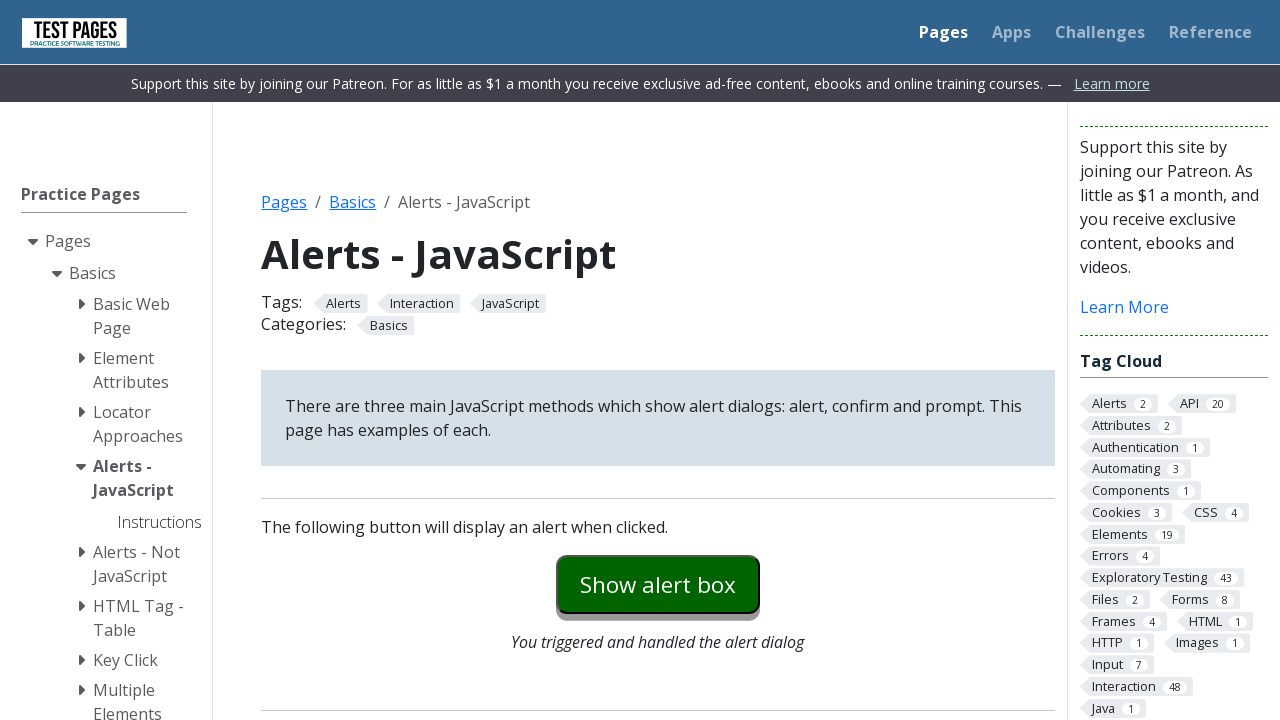

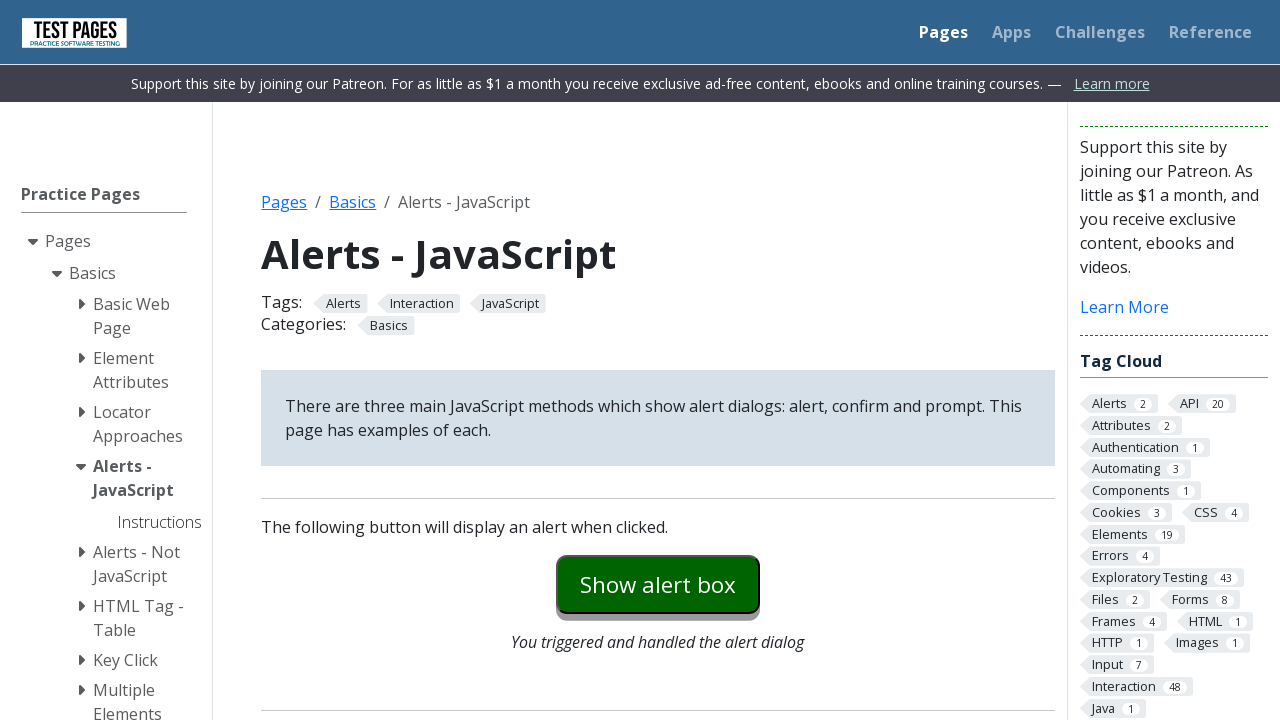